Navigates to W3Schools Java page and clicks on the next button

Starting URL: https://www.w3schools.com/java/default.asp

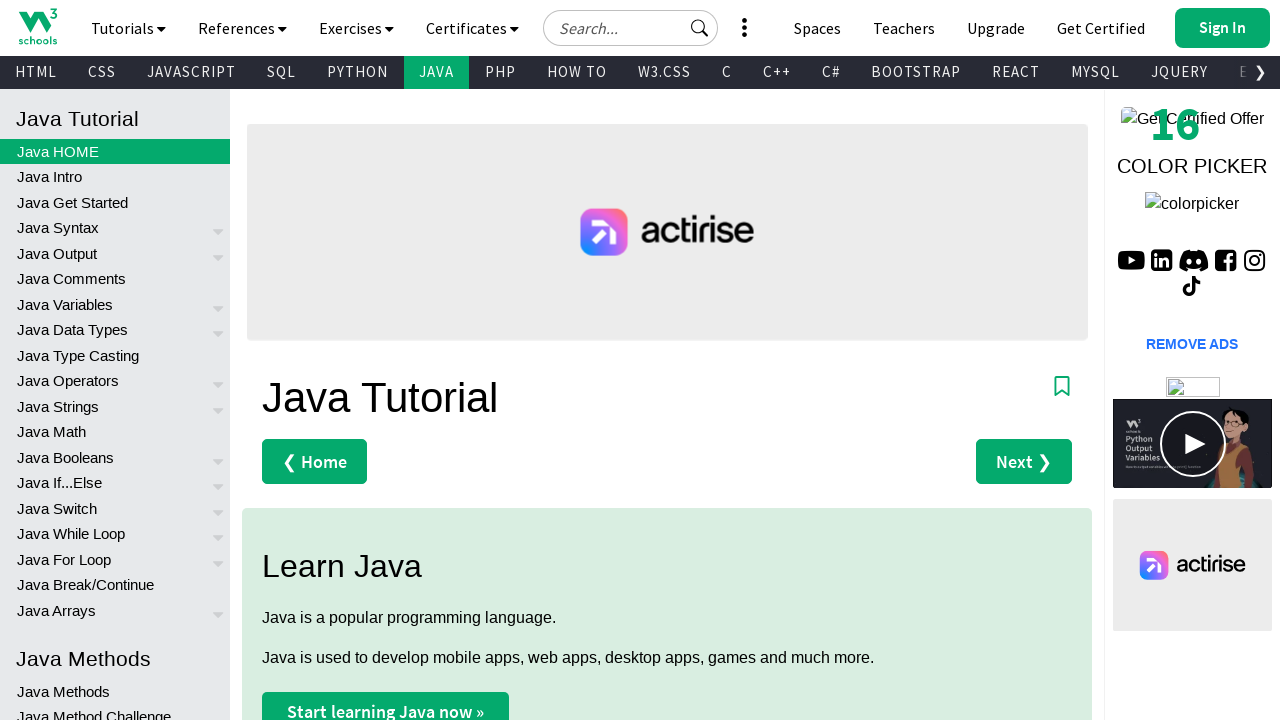

Navigated to W3Schools Java default page
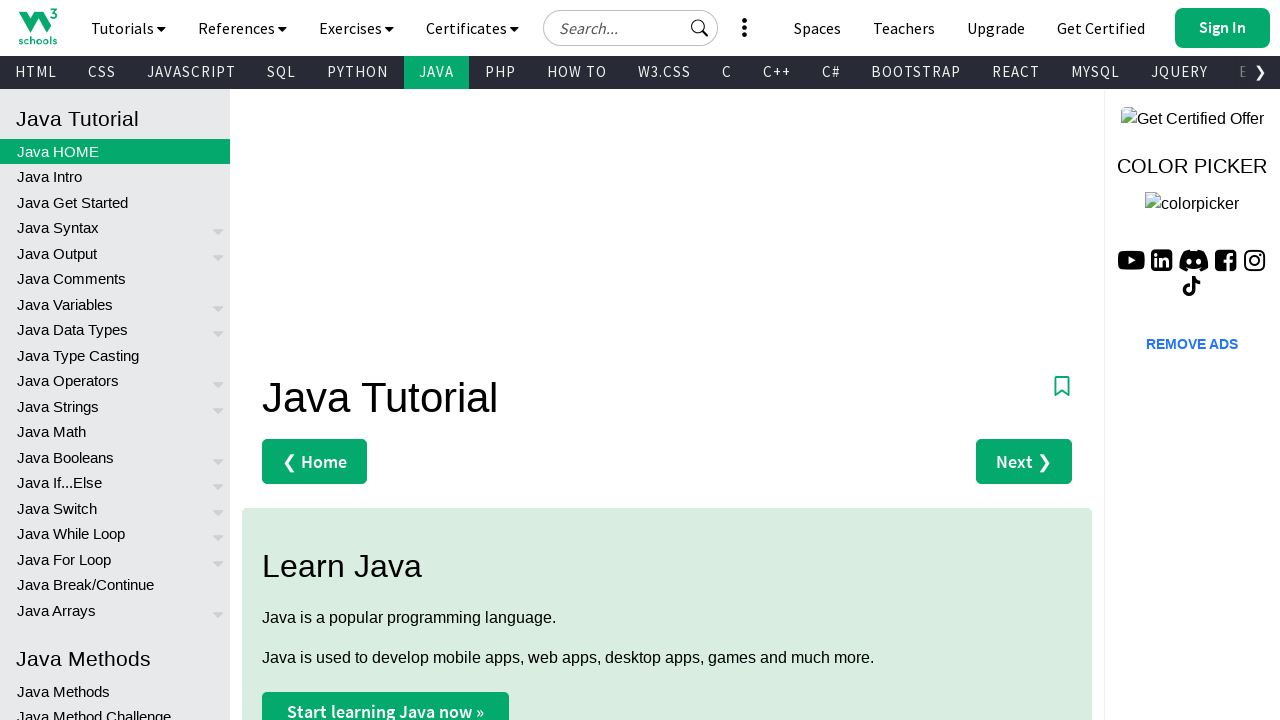

Clicked the next button at (1222, 28) on .w3-right.w3-btn
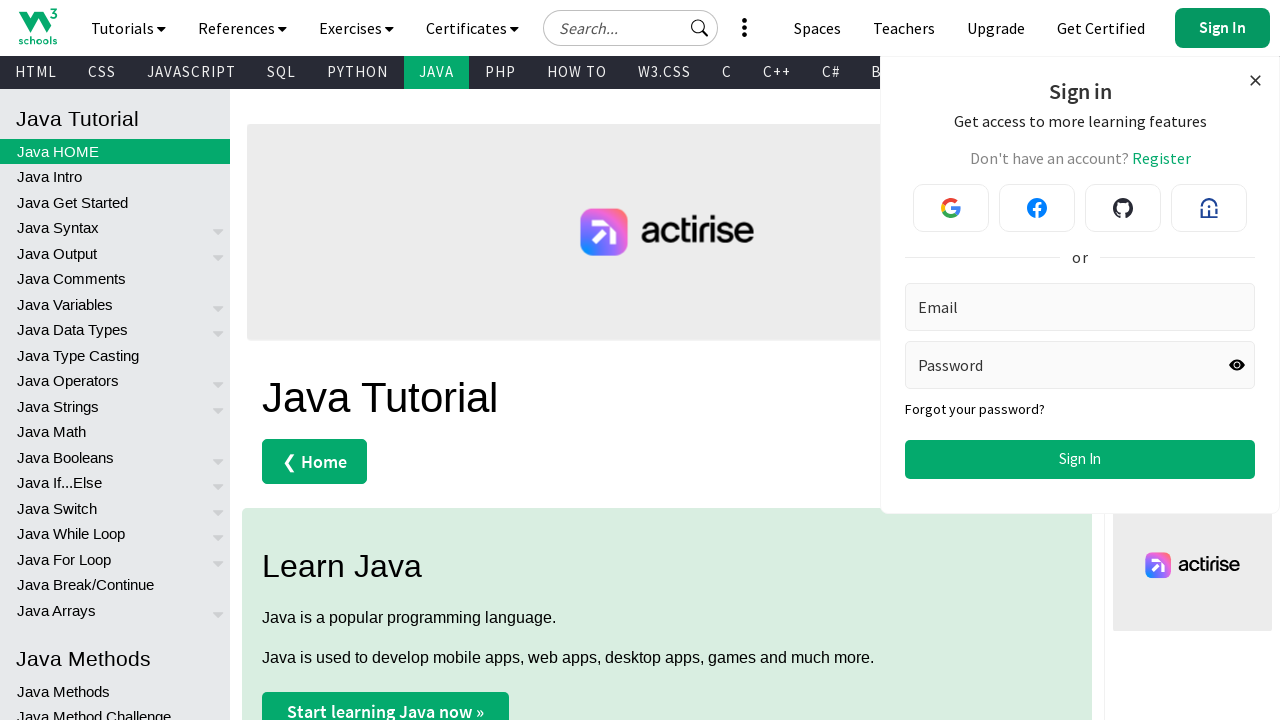

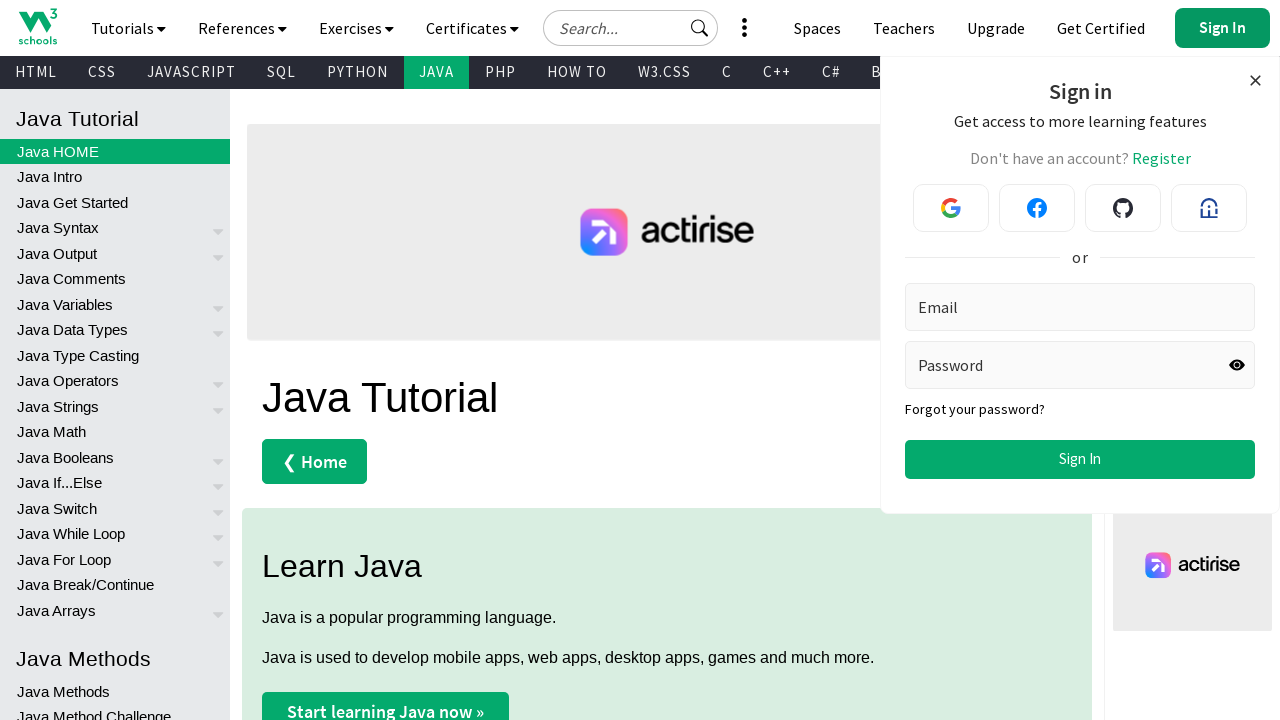